Tests checkbox functionality on the-internet.herokuapp.com by clicking the Checkboxes link, validating checkbox states (displayed, enabled, selected/unselected), selecting checkbox 1, then deselecting both checkboxes.

Starting URL: http://the-internet.herokuapp.com/

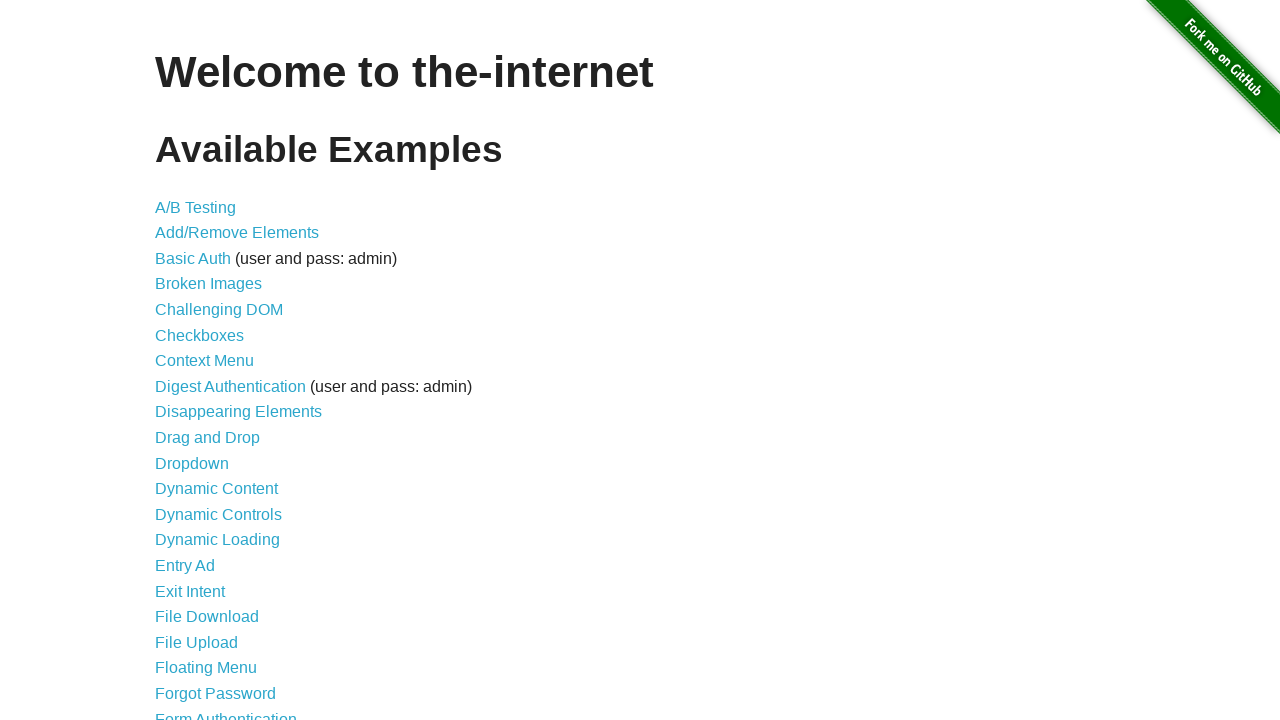

Clicked on Checkboxes link at (200, 335) on a:has-text('Checkboxes')
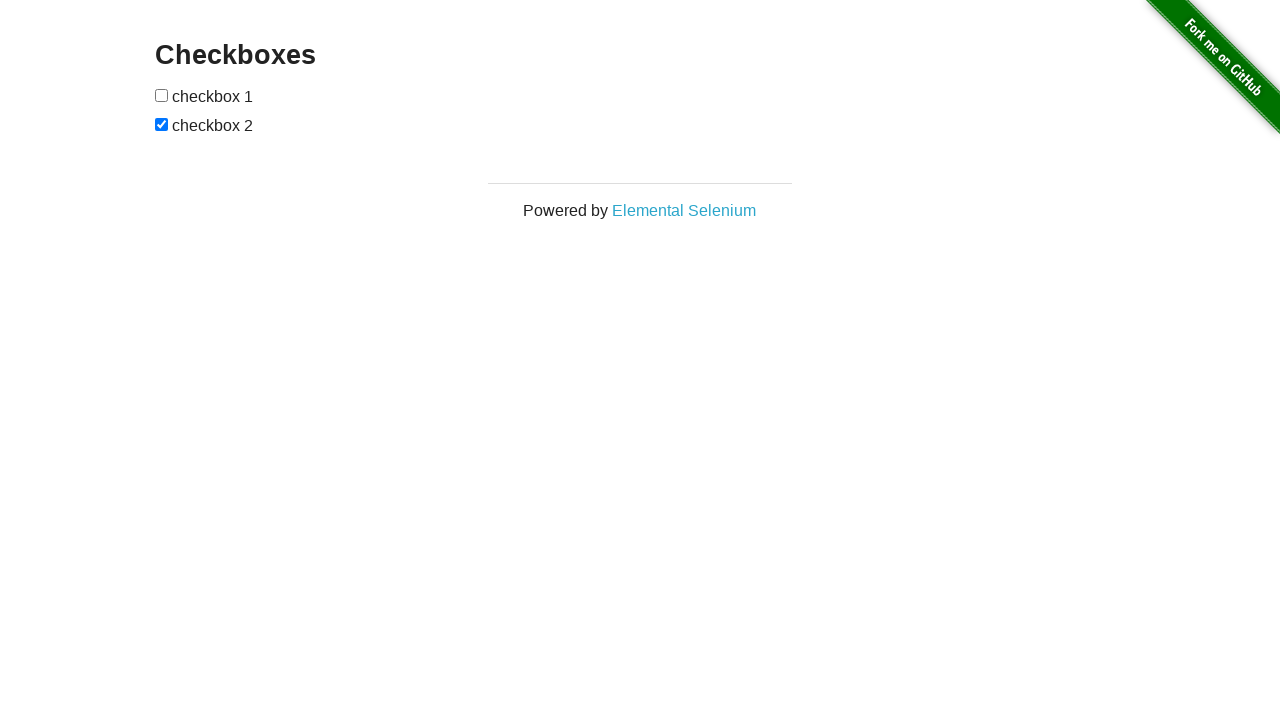

Checkboxes loaded and visible
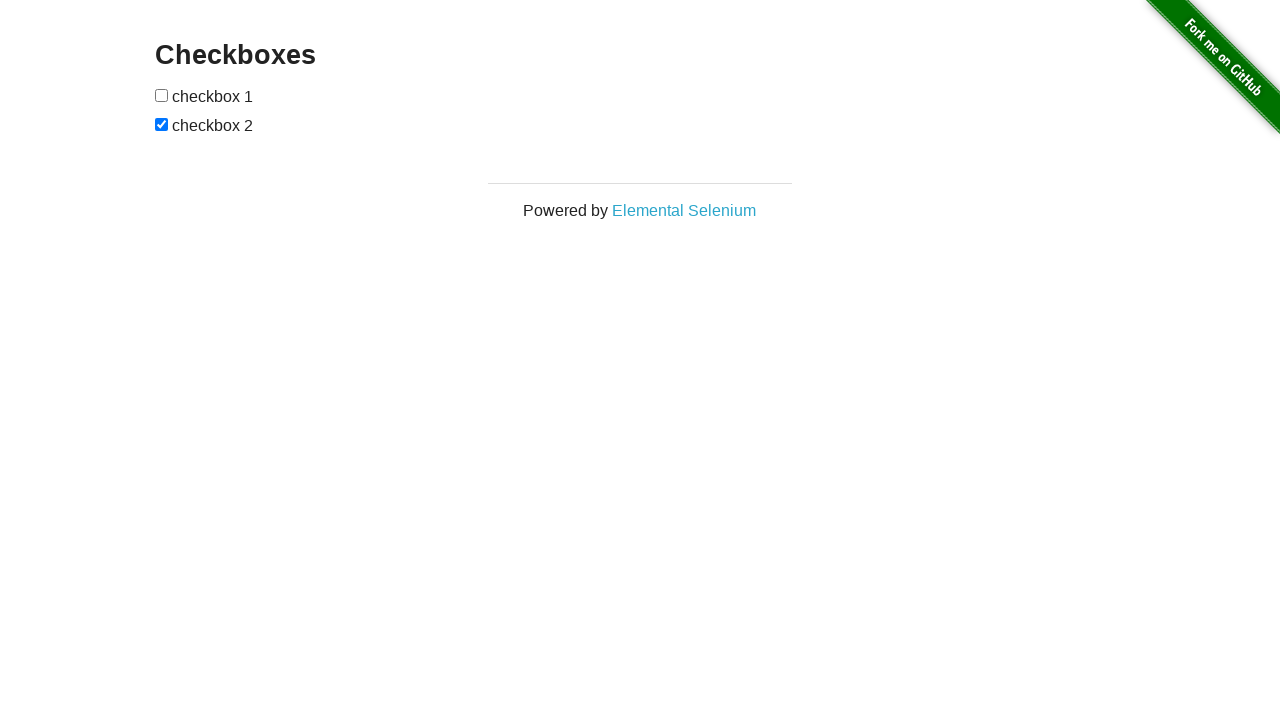

Located checkbox elements
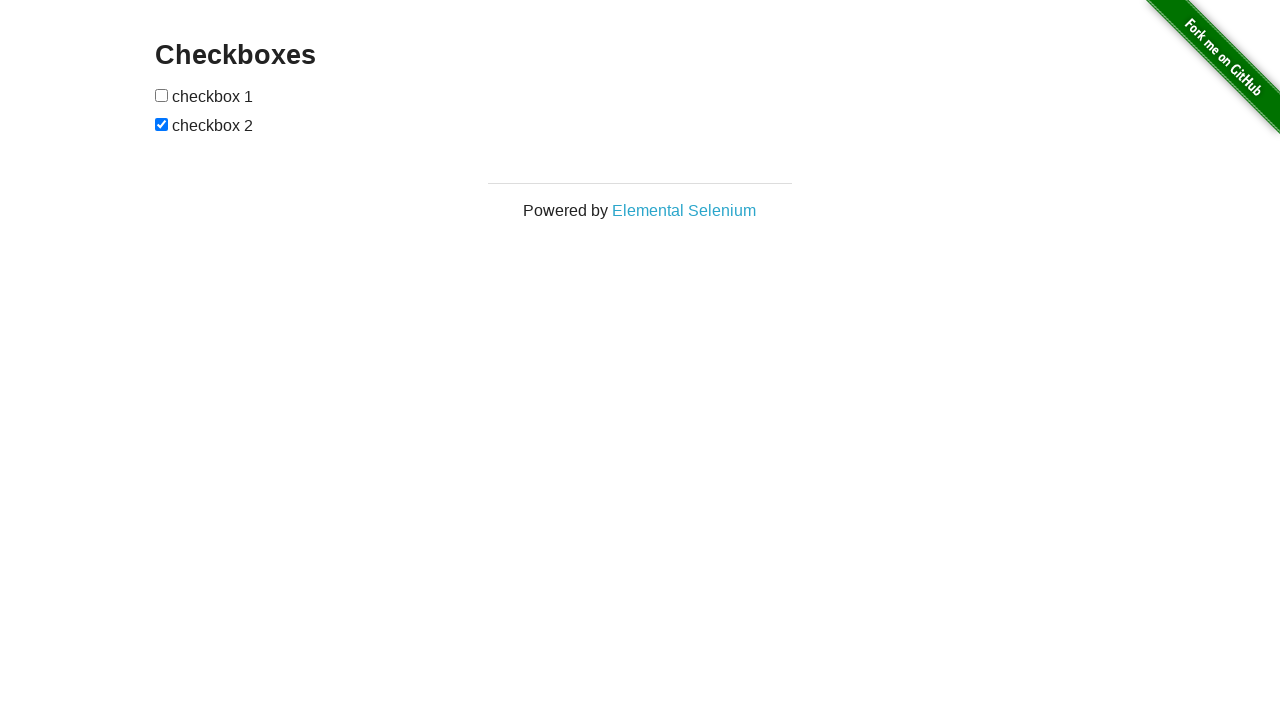

Validated checkbox 1 is visible
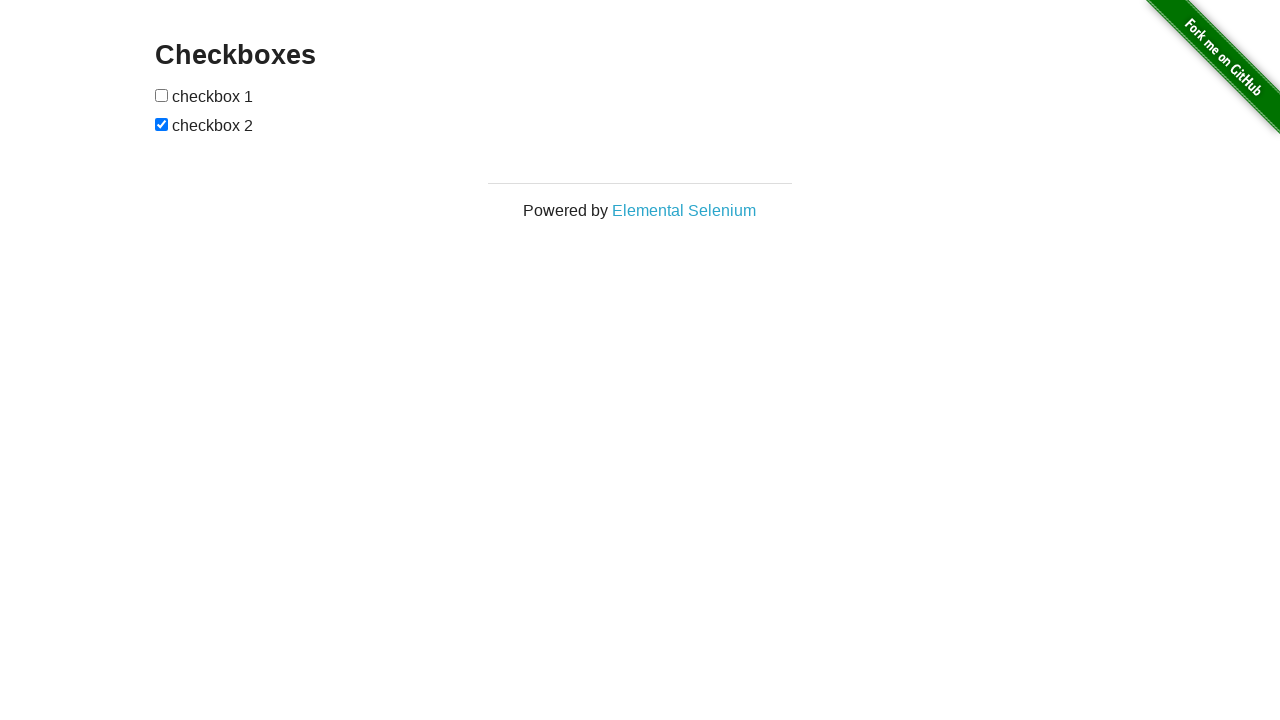

Validated checkbox 1 is enabled
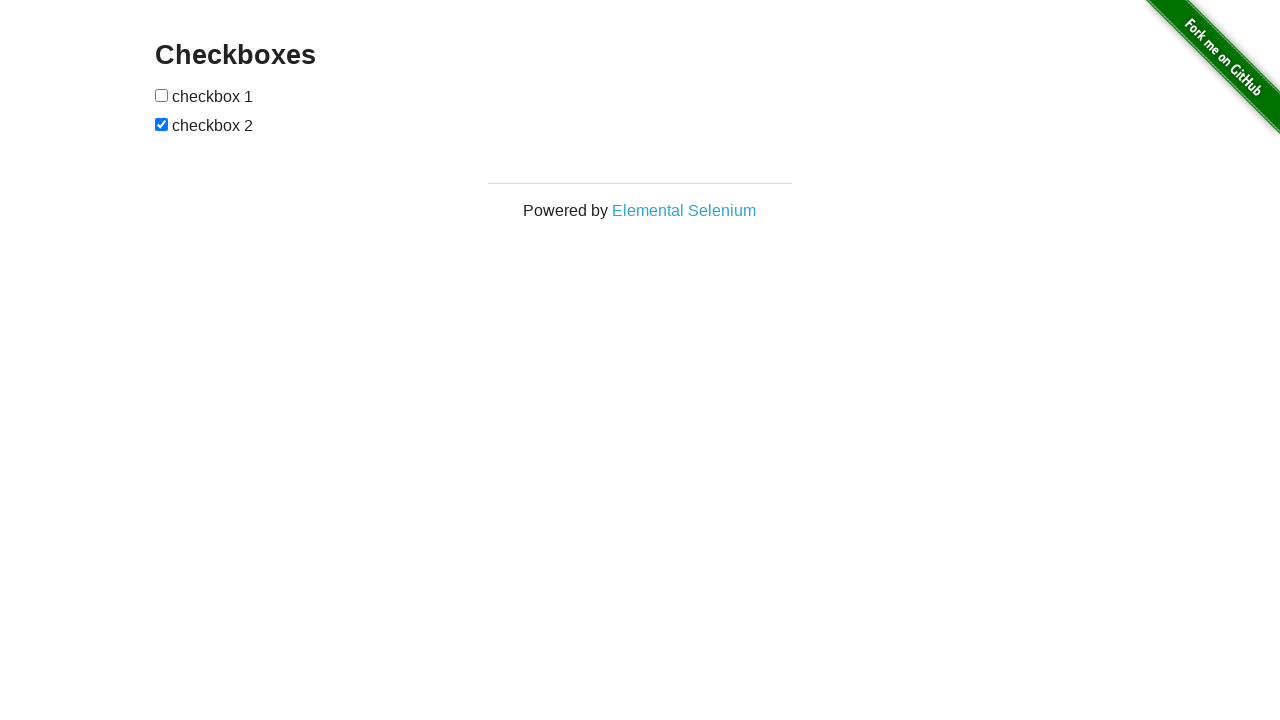

Validated checkbox 2 is visible
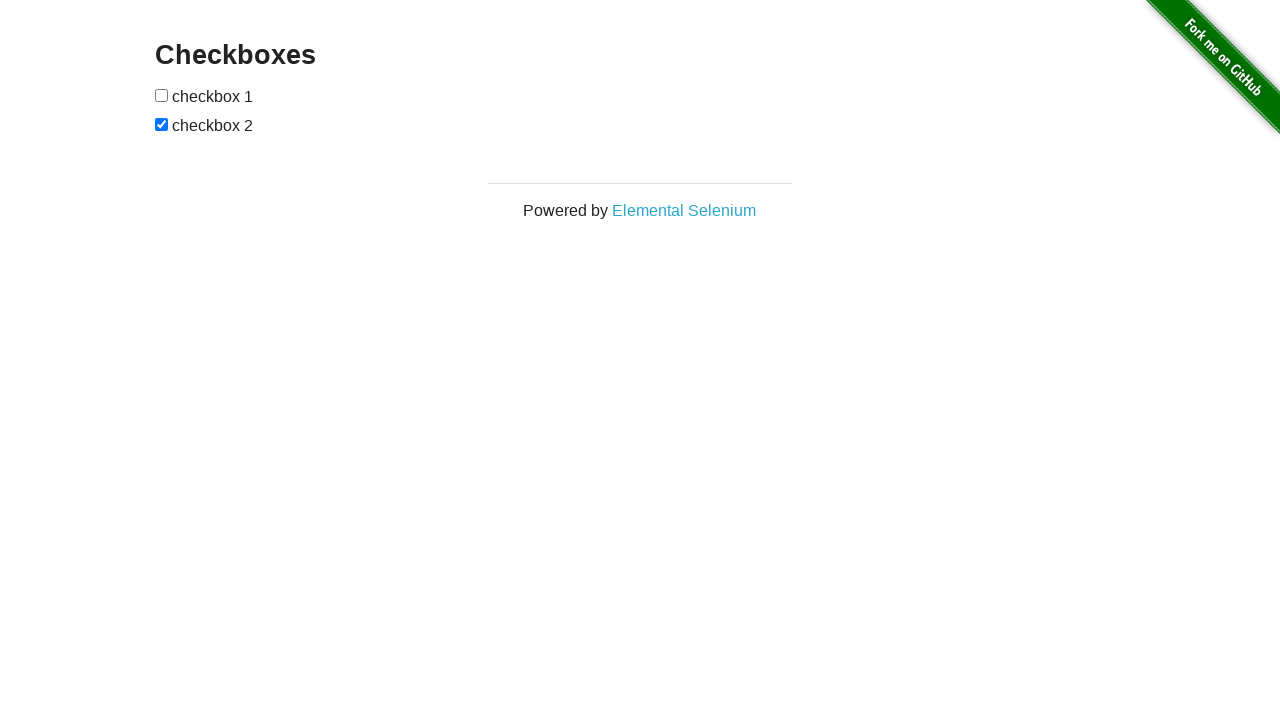

Validated checkbox 2 is enabled
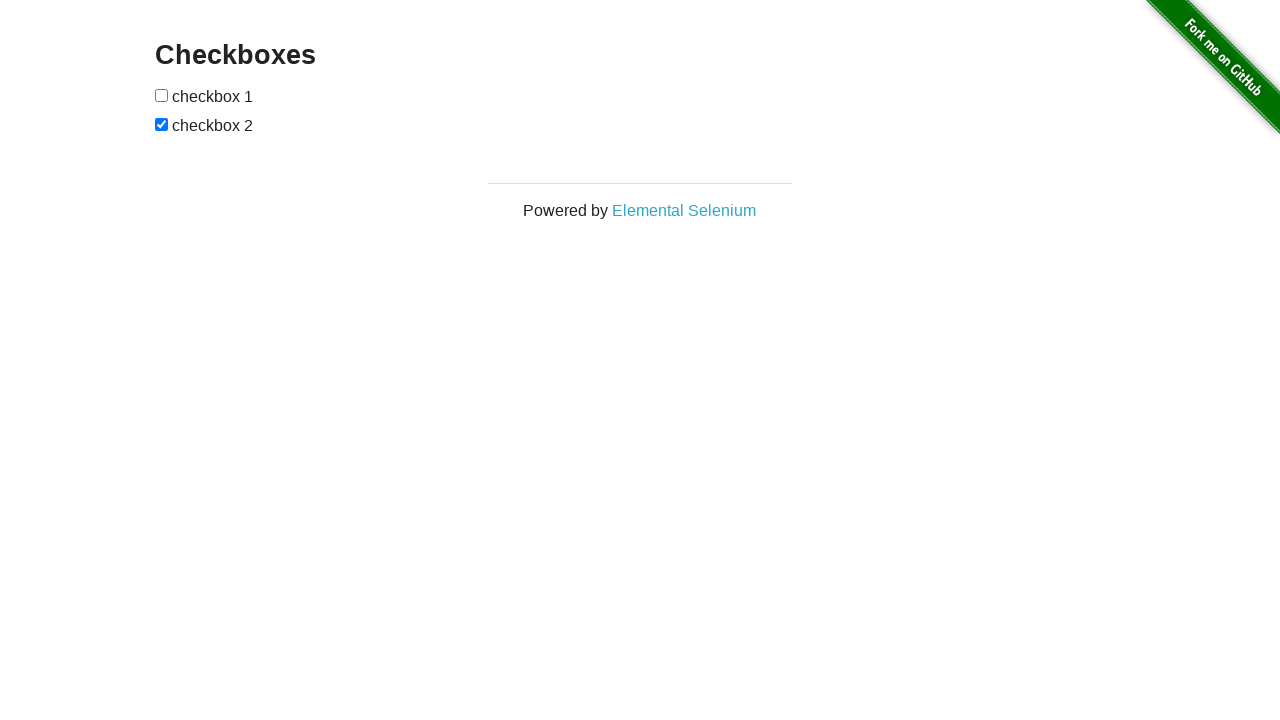

Validated checkbox 1 is unchecked
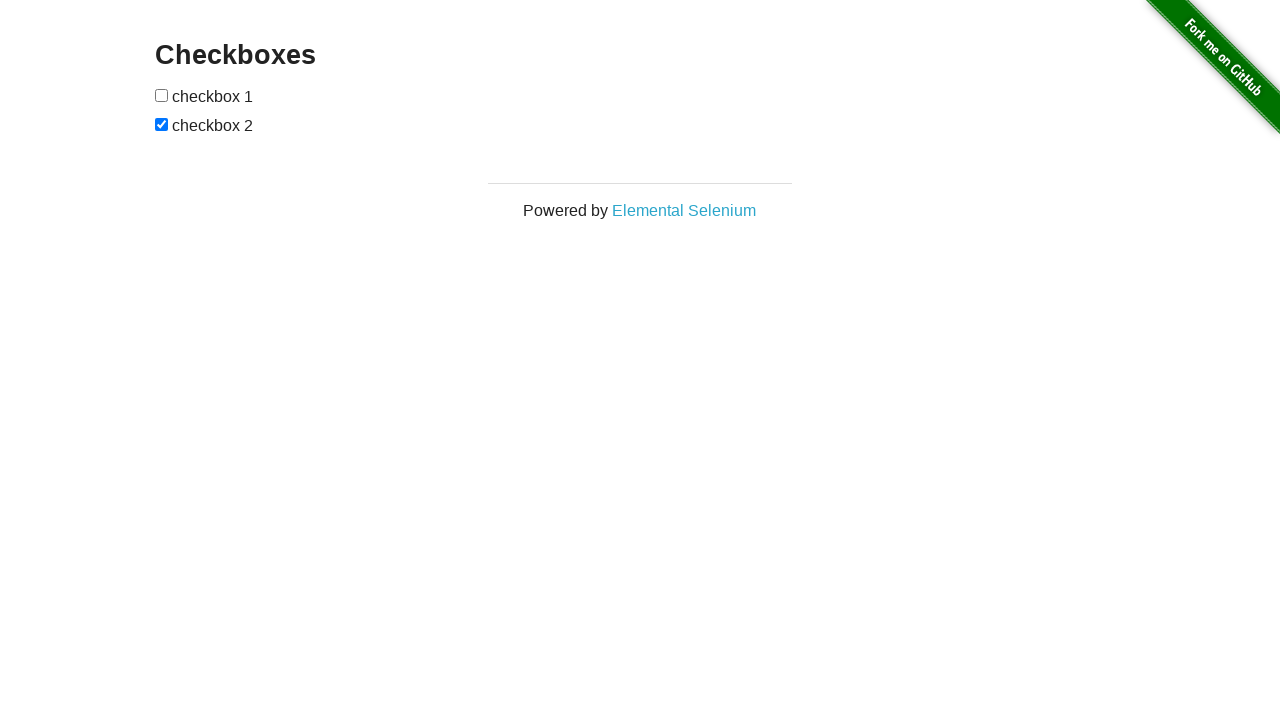

Validated checkbox 2 is checked
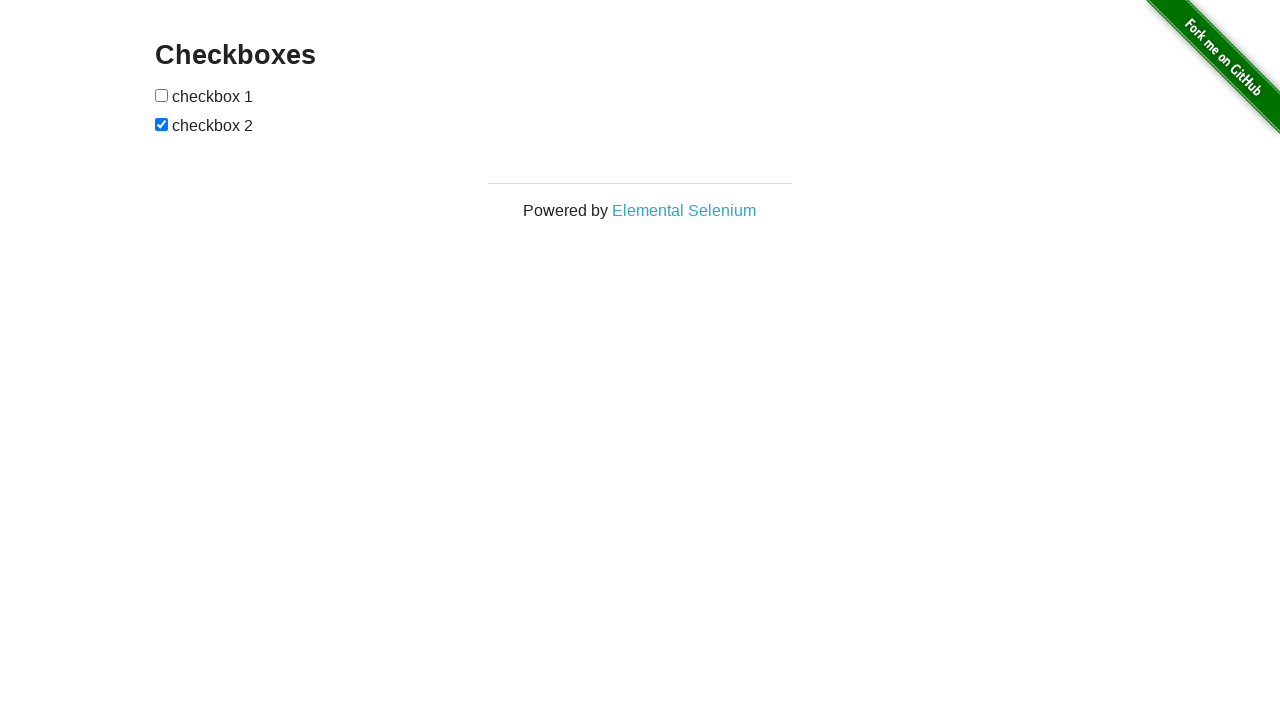

Clicked checkbox 1 to select it at (162, 95) on input[type='checkbox'] >> nth=0
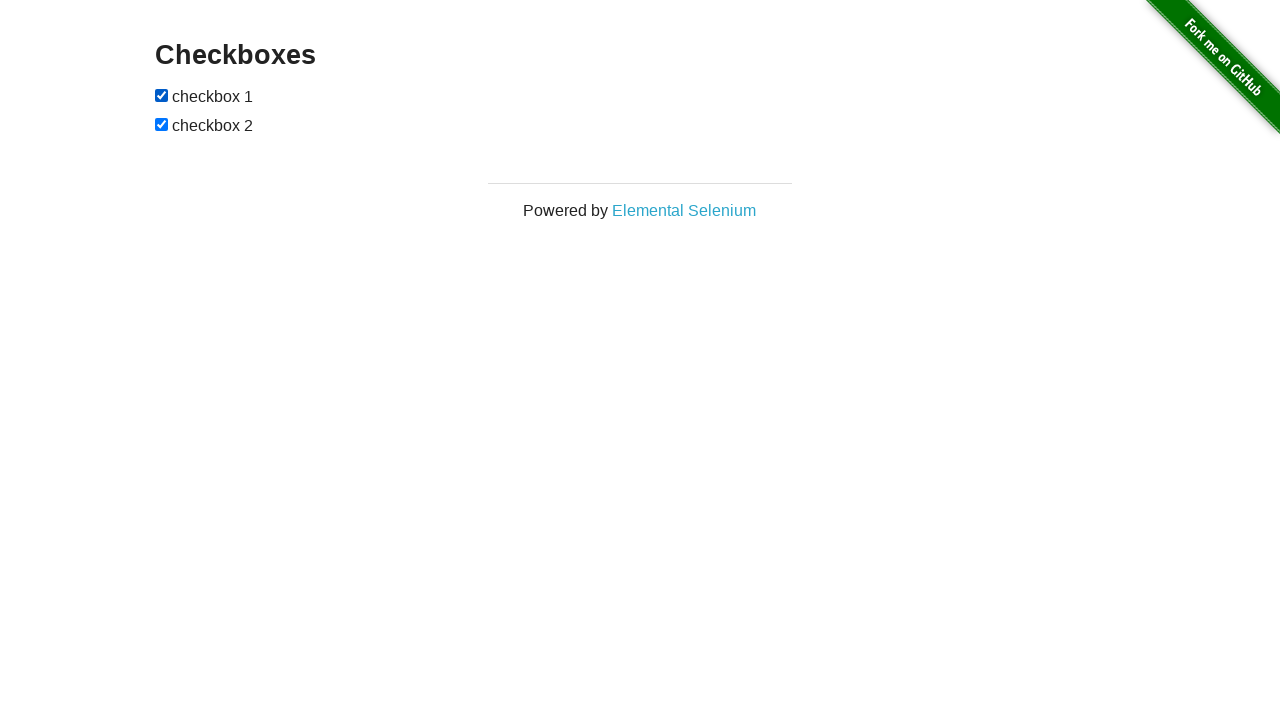

Validated checkbox 1 is now checked
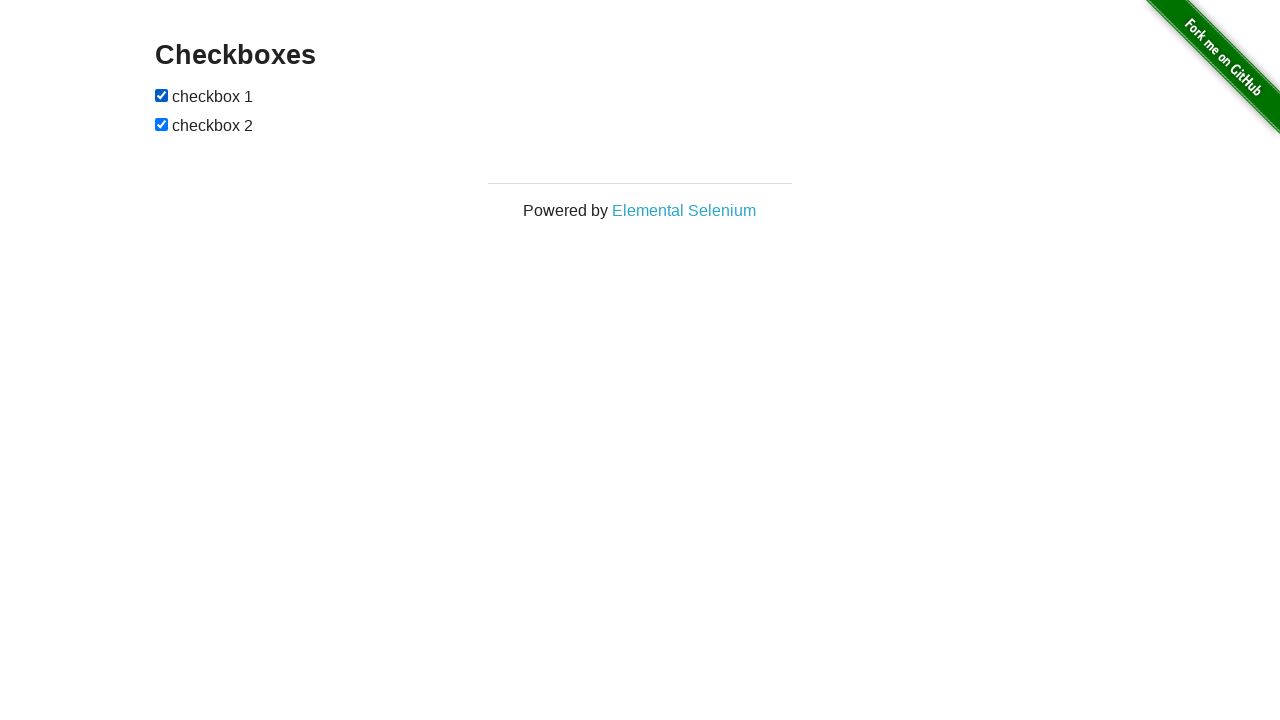

Clicked checkbox 1 to deselect it at (162, 95) on input[type='checkbox'] >> nth=0
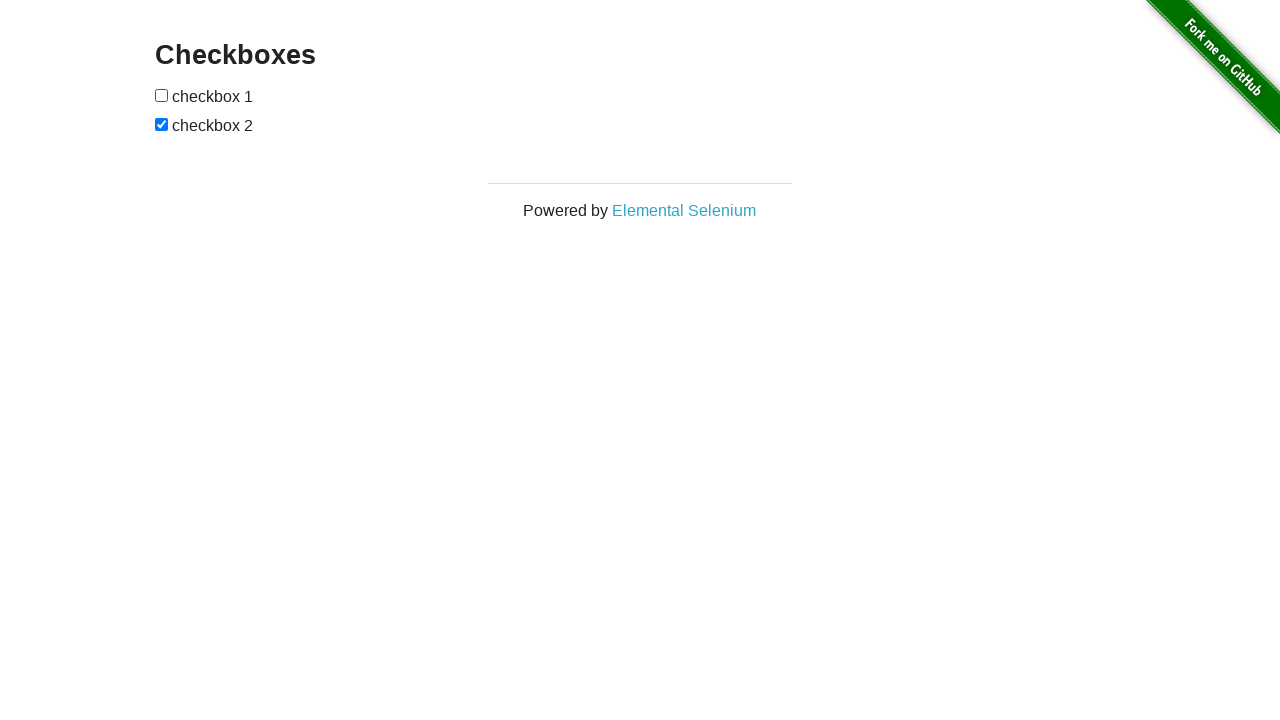

Validated checkbox 1 is now unchecked
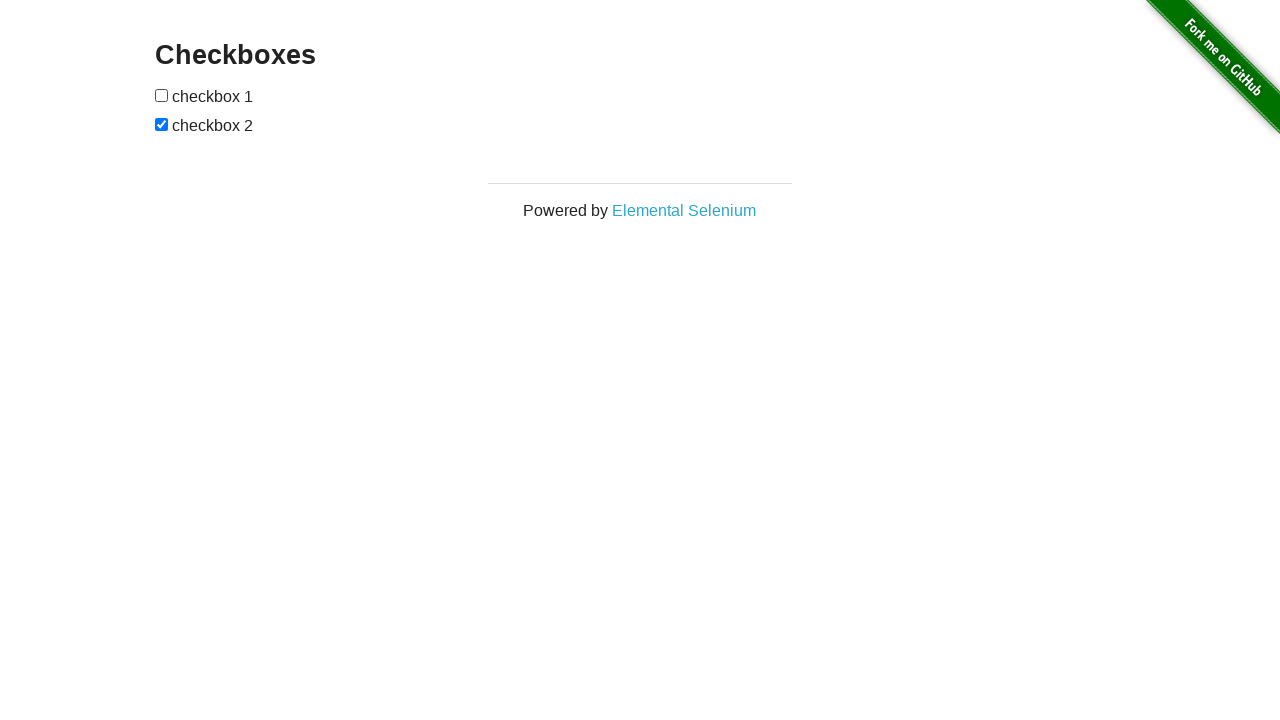

Clicked checkbox 2 to deselect it at (162, 124) on input[type='checkbox'] >> nth=1
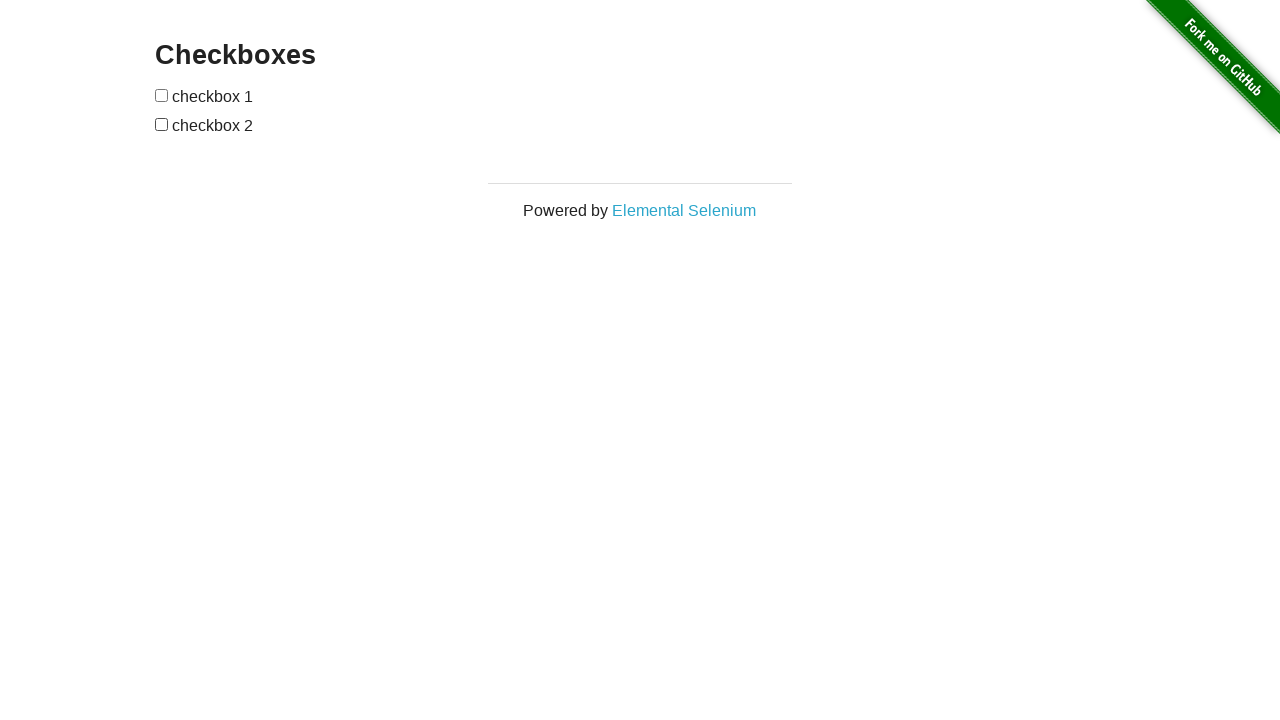

Validated checkbox 2 is now unchecked
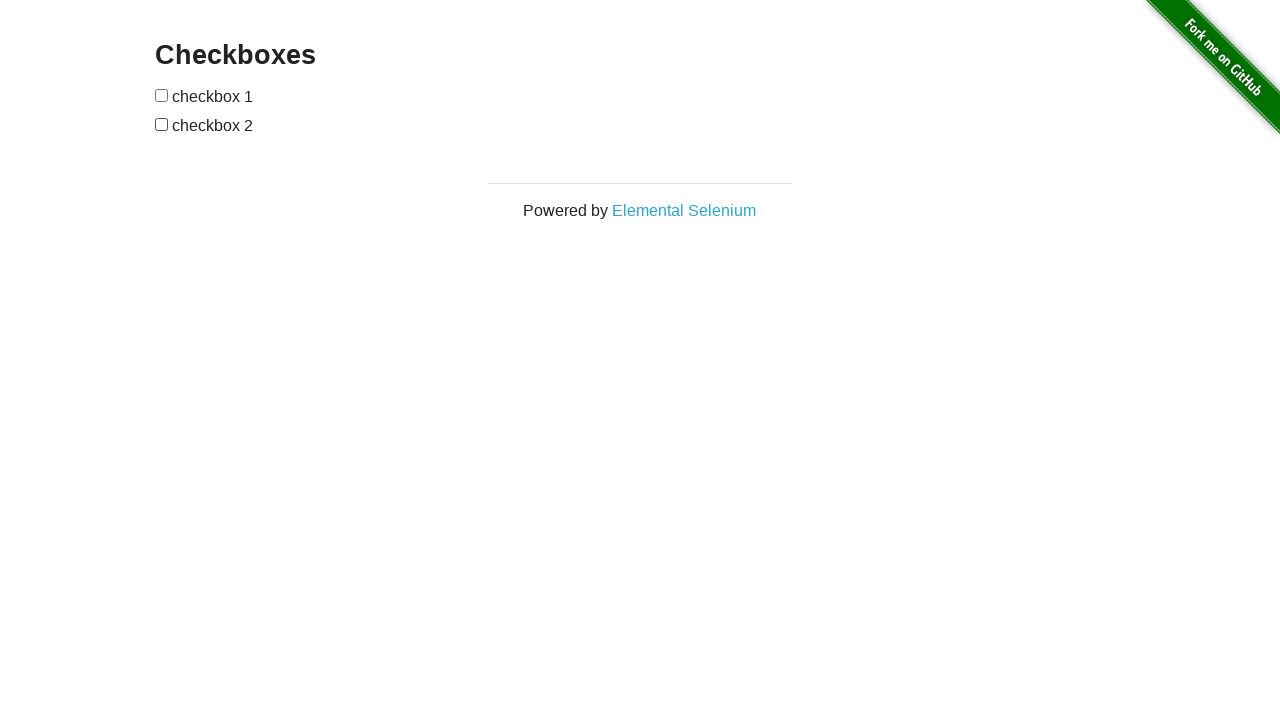

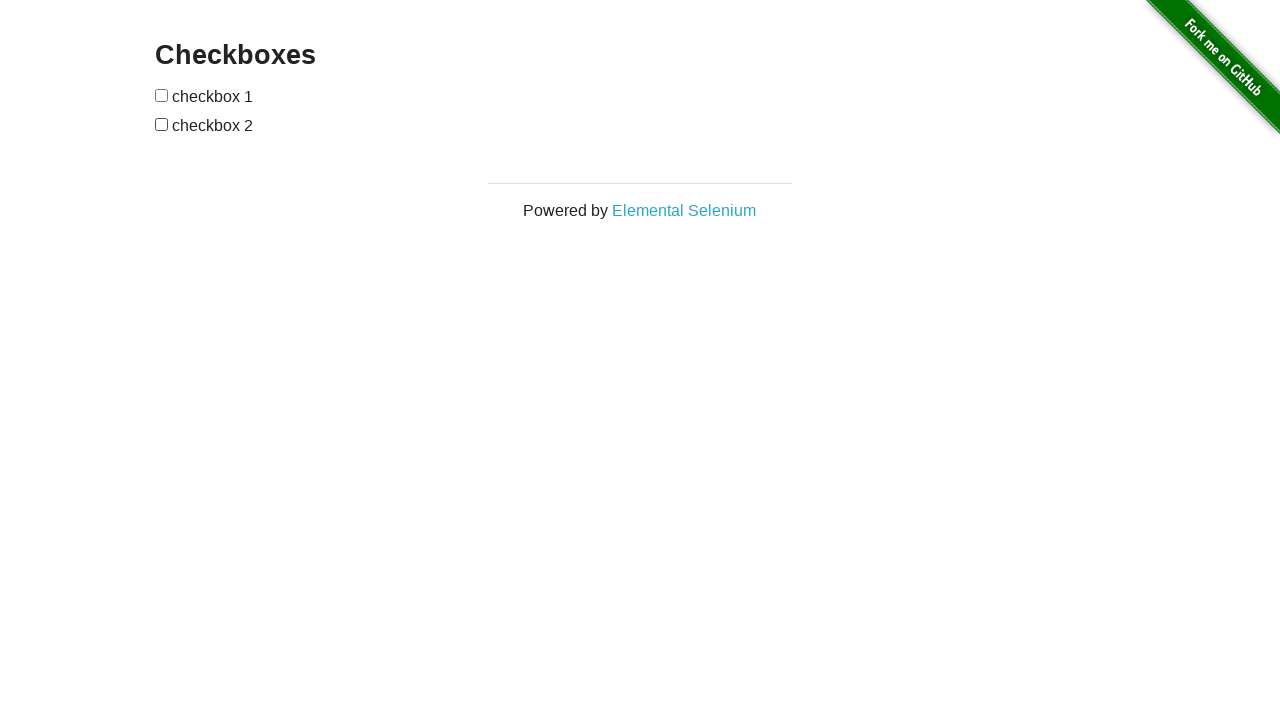